Tests advanced mouse interactions including double-click and right-click on buttons, then navigates to a hovers page to test hover functionality over multiple elements

Starting URL: https://demoqa.com/buttons

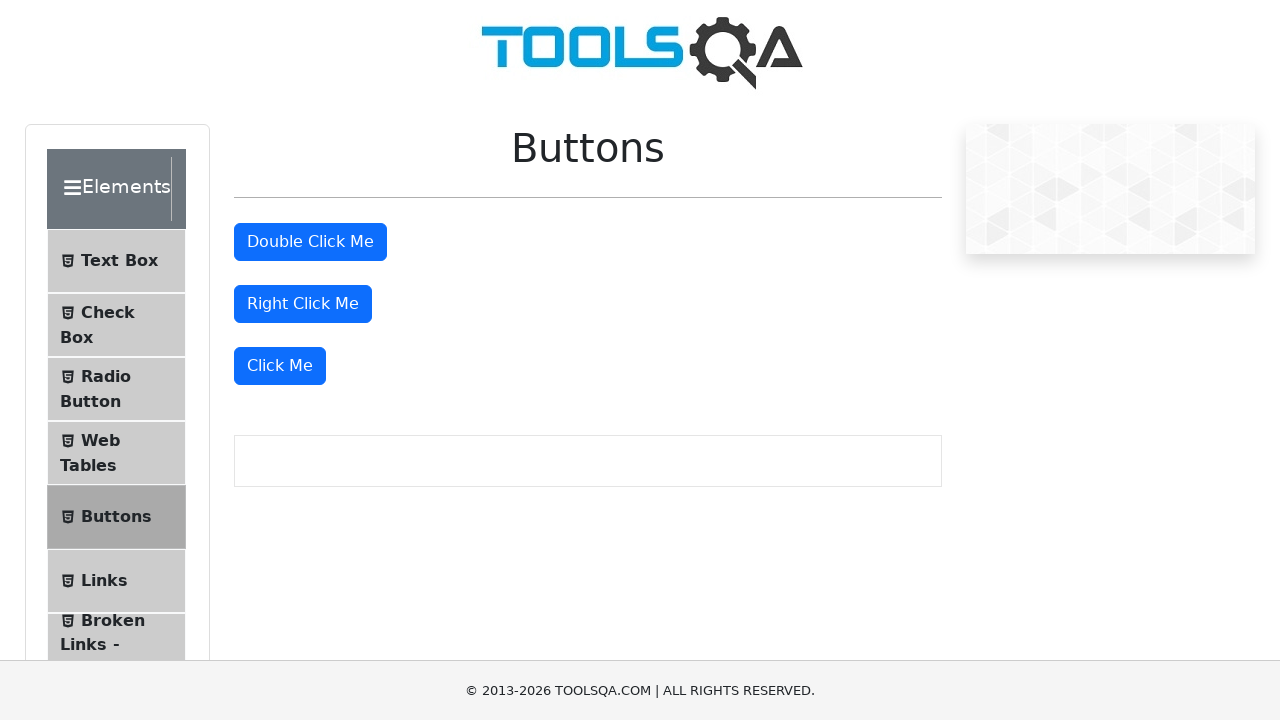

Double-clicked the Double Click button at (310, 242) on xpath=//button[contains(text(),'Double')]
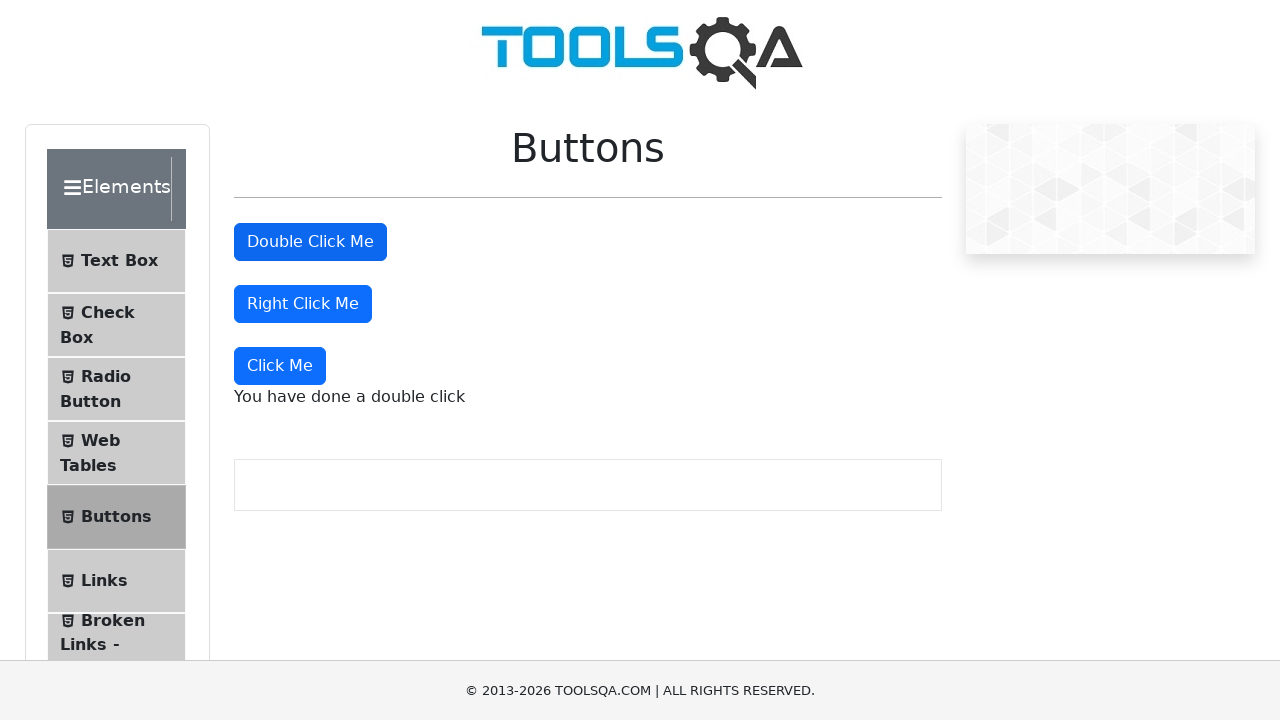

Right-clicked the Right Click button at (303, 304) on xpath=//button[contains(text(),'Right')]
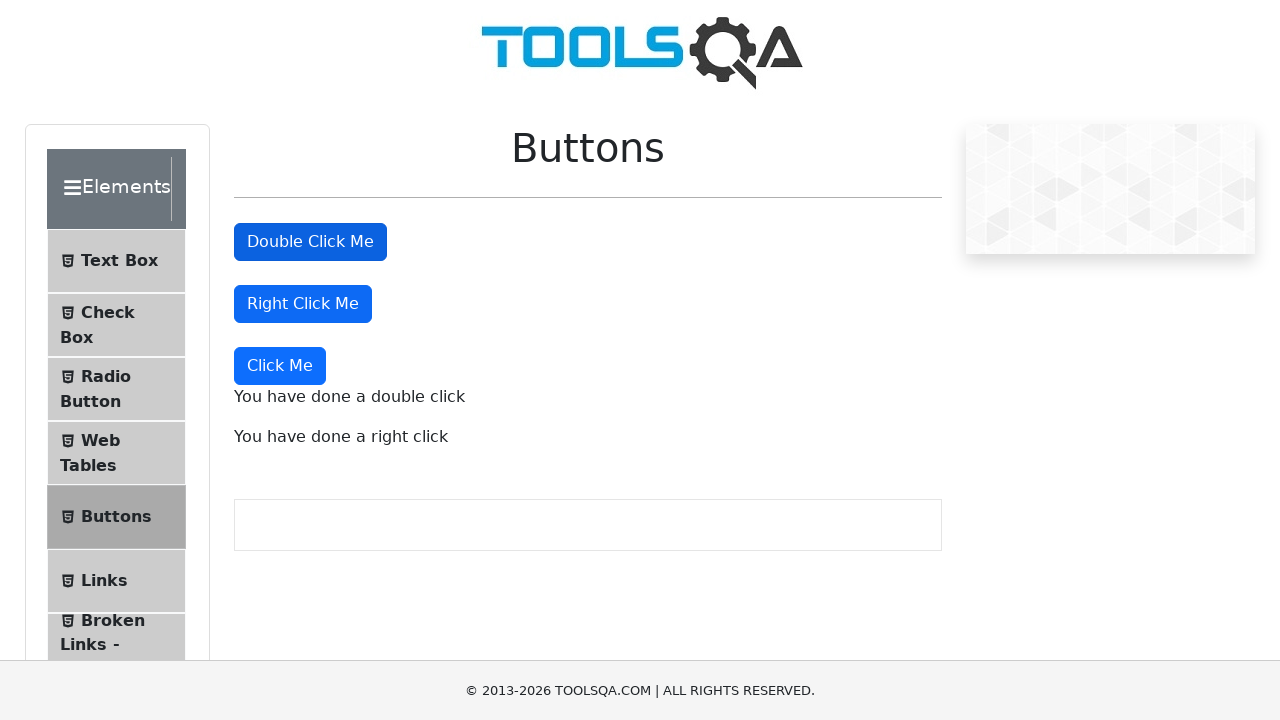

Double-clicked the Double Click button again at (310, 242) on xpath=//button[contains(text(),'Double')]
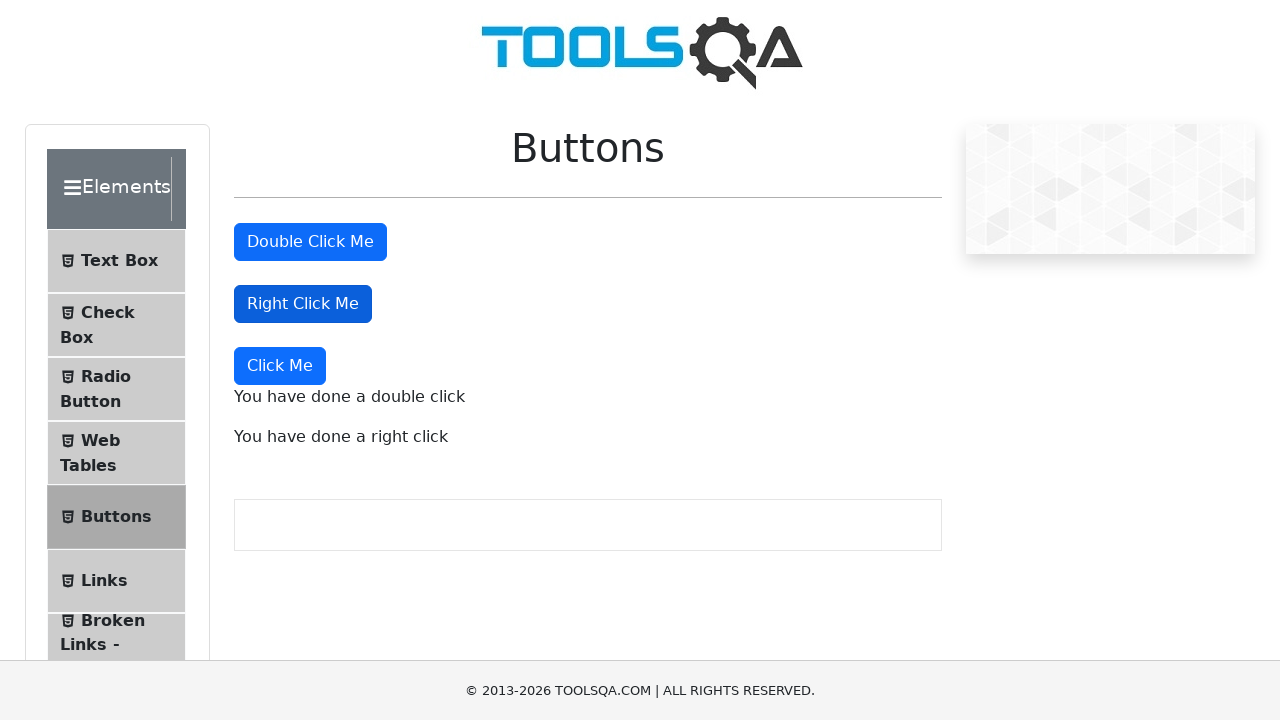

Navigated to hovers page at http://the-internet.herokuapp.com/hovers
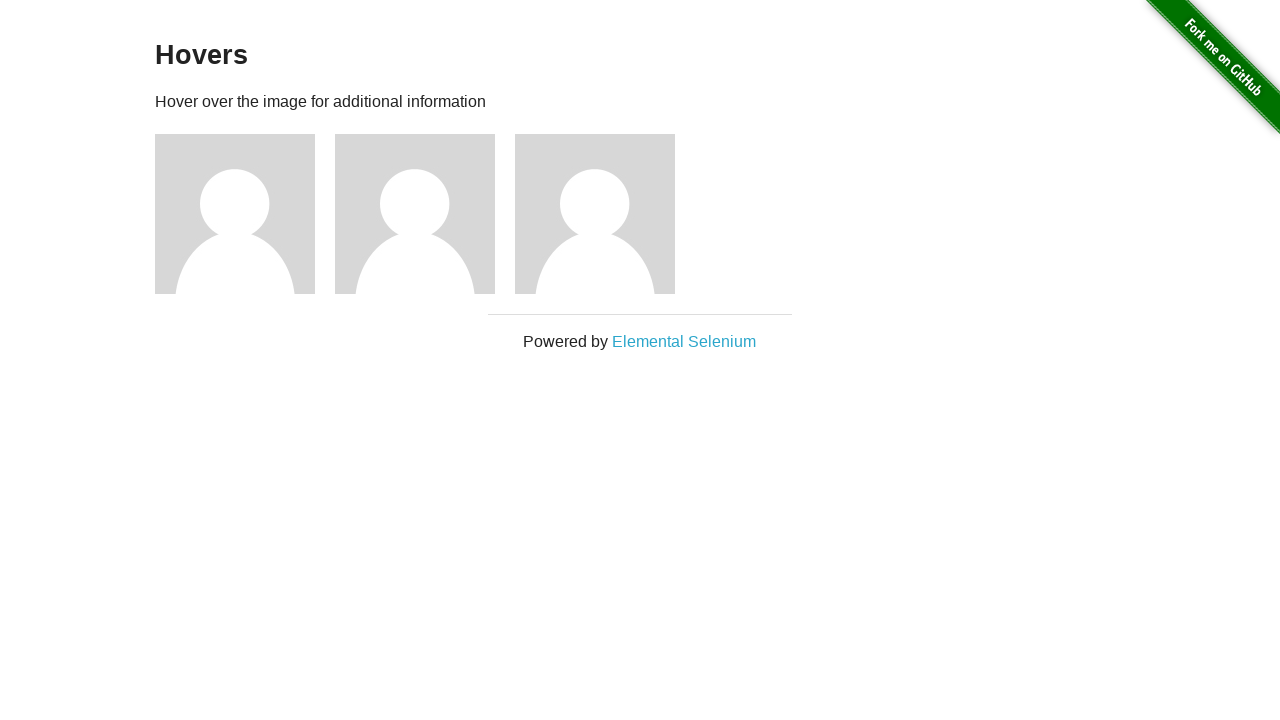

Hovered over first figure element at (245, 214) on xpath=//div[@class='figure'] >> nth=0
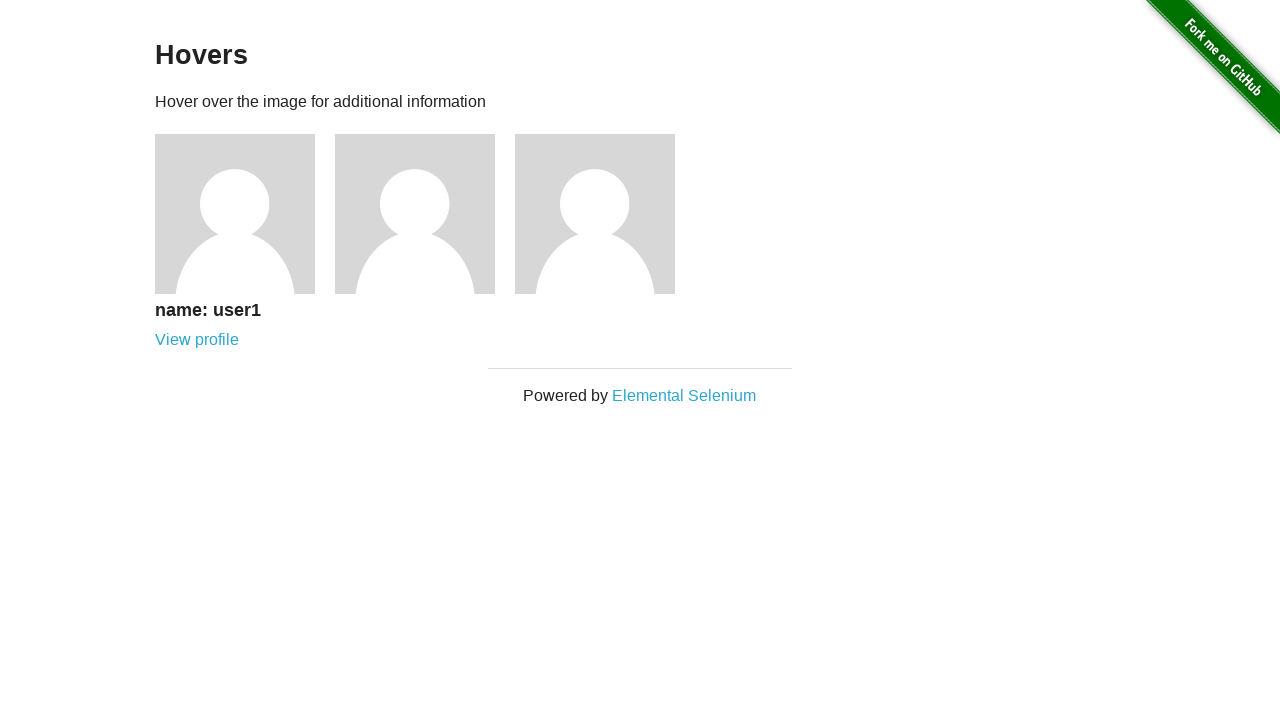

Hovered over second figure element at (425, 214) on xpath=//div[@class='figure'] >> nth=1
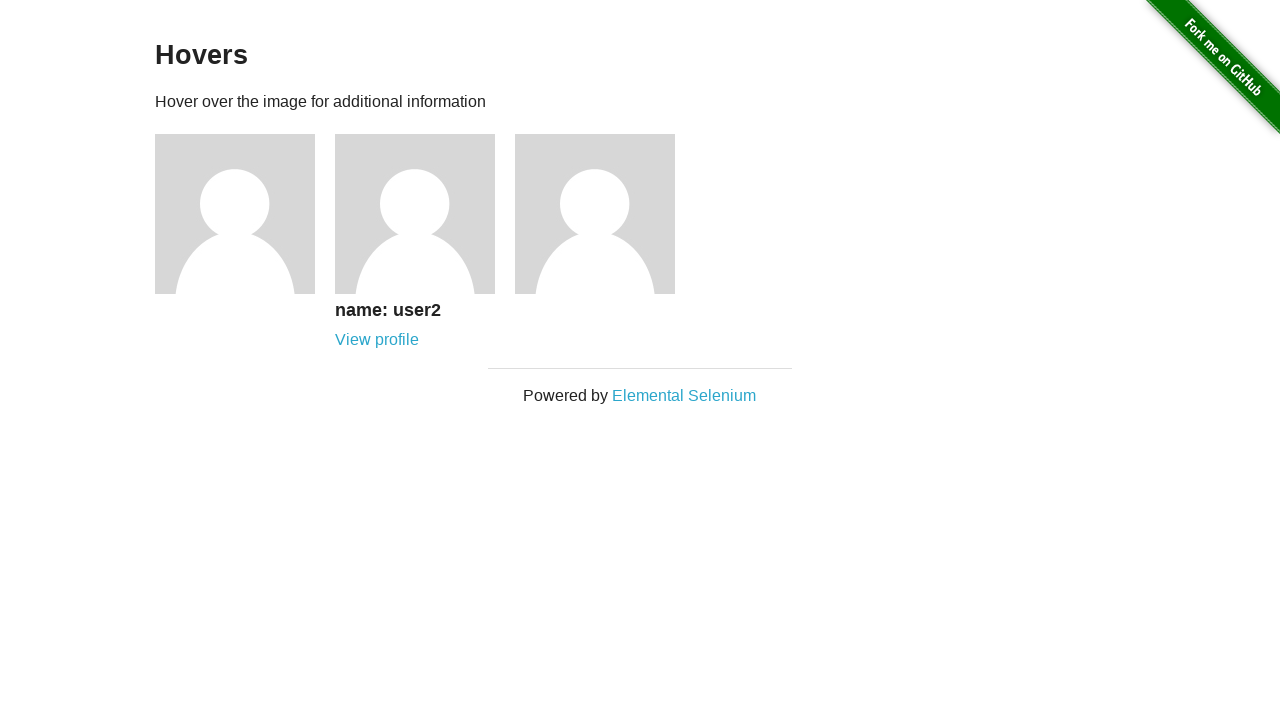

Hovered over third figure element at (605, 214) on xpath=//div[@class='figure'] >> nth=2
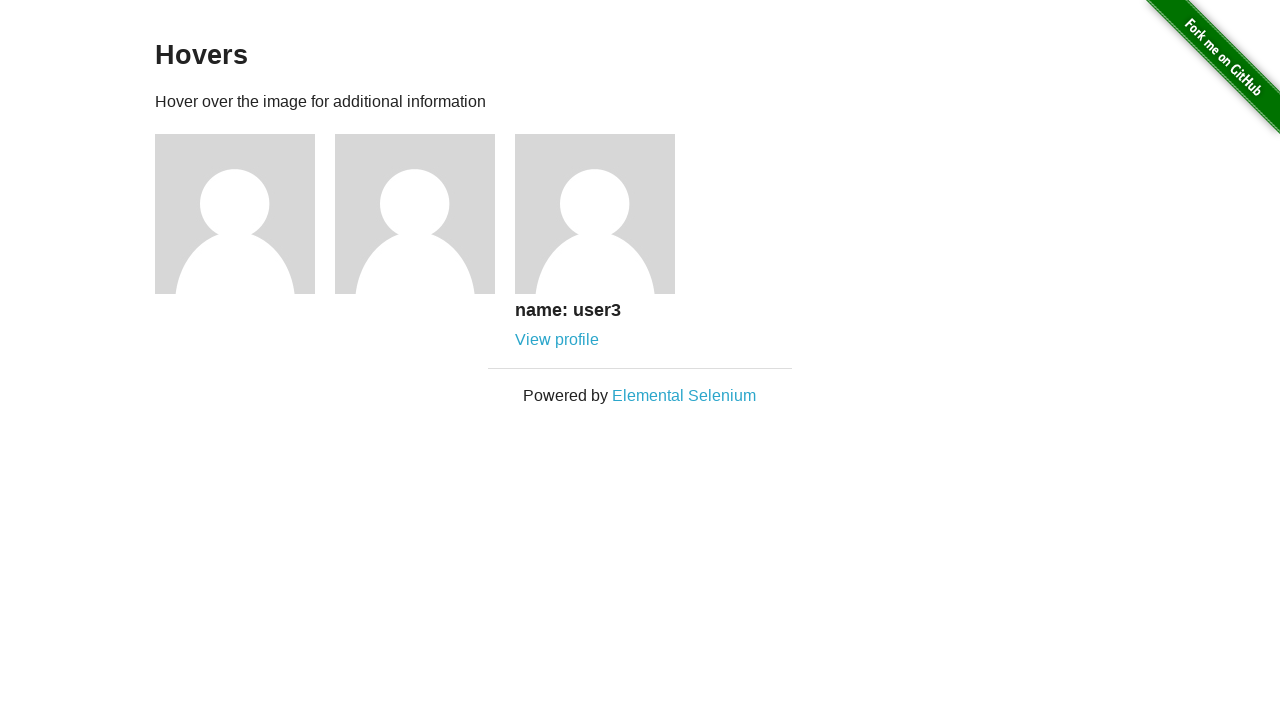

Hovered back over first figure element at (245, 214) on xpath=//div[@class='figure'] >> nth=0
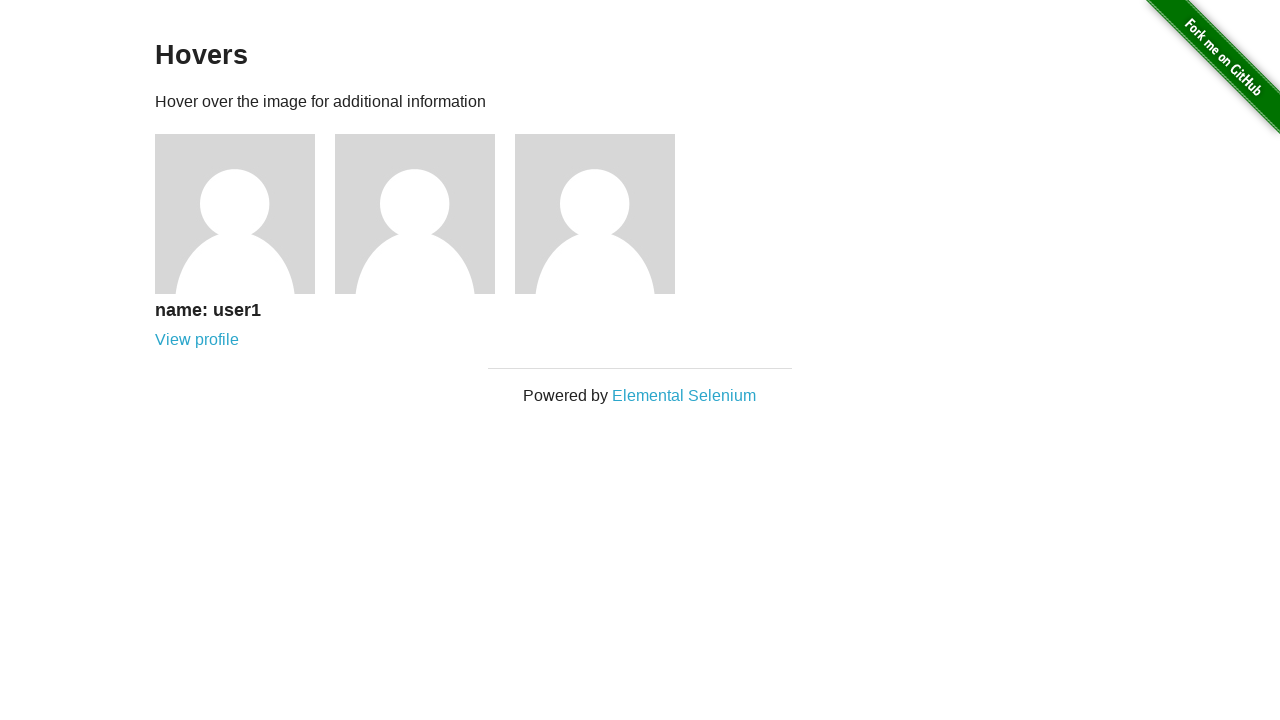

Clicked view profile link with Meta modifier key at (197, 340) on xpath=//div[@class='figure'][1]//a
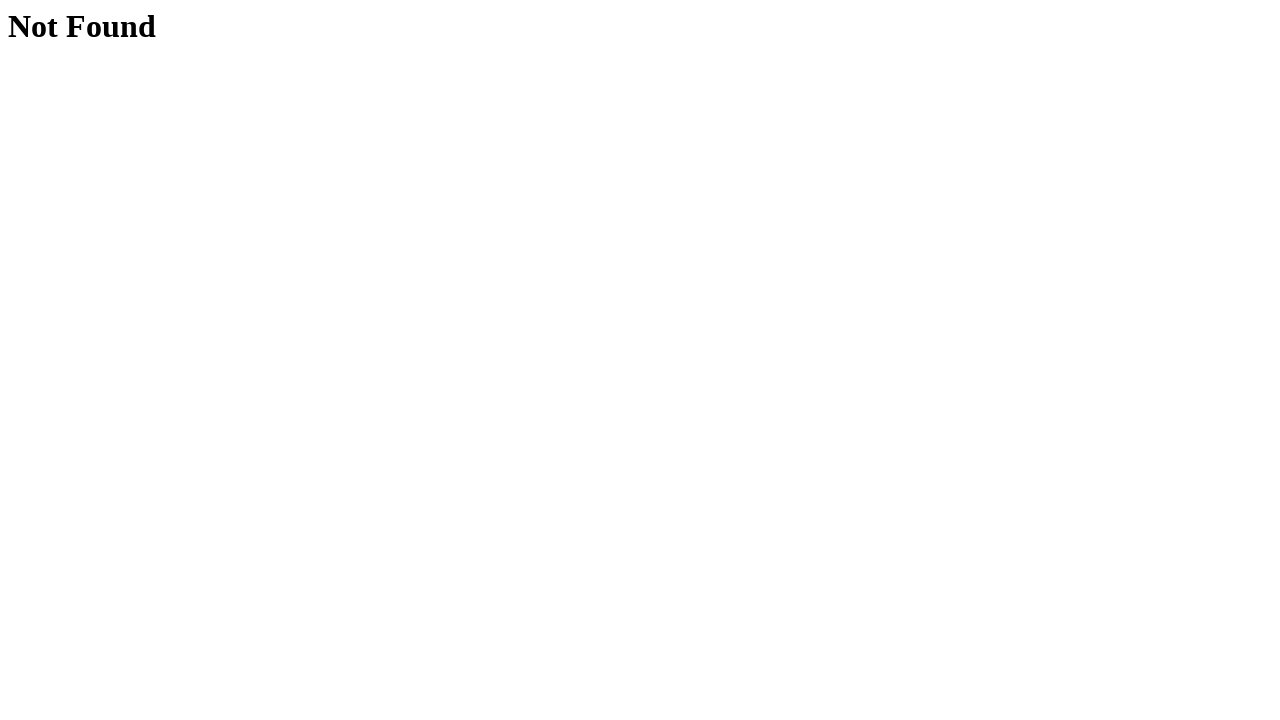

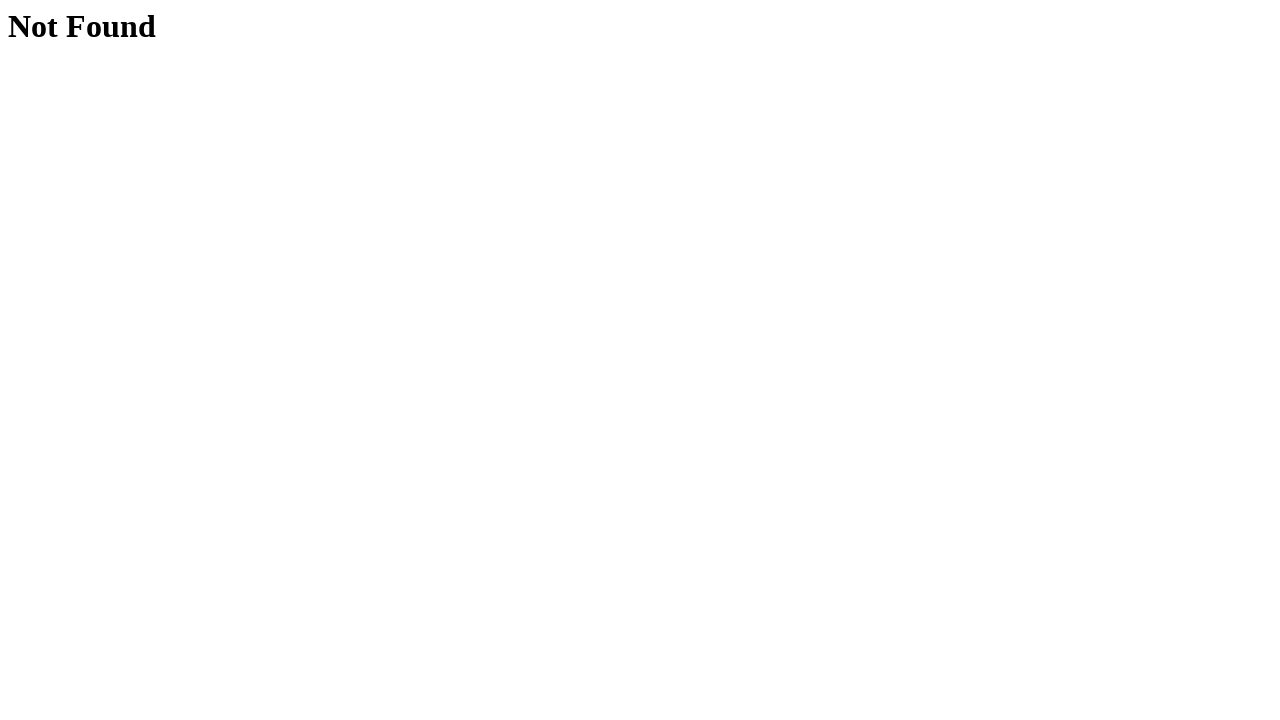